Tests that the todo counter displays the correct number of items as todos are added

Starting URL: https://demo.playwright.dev/todomvc

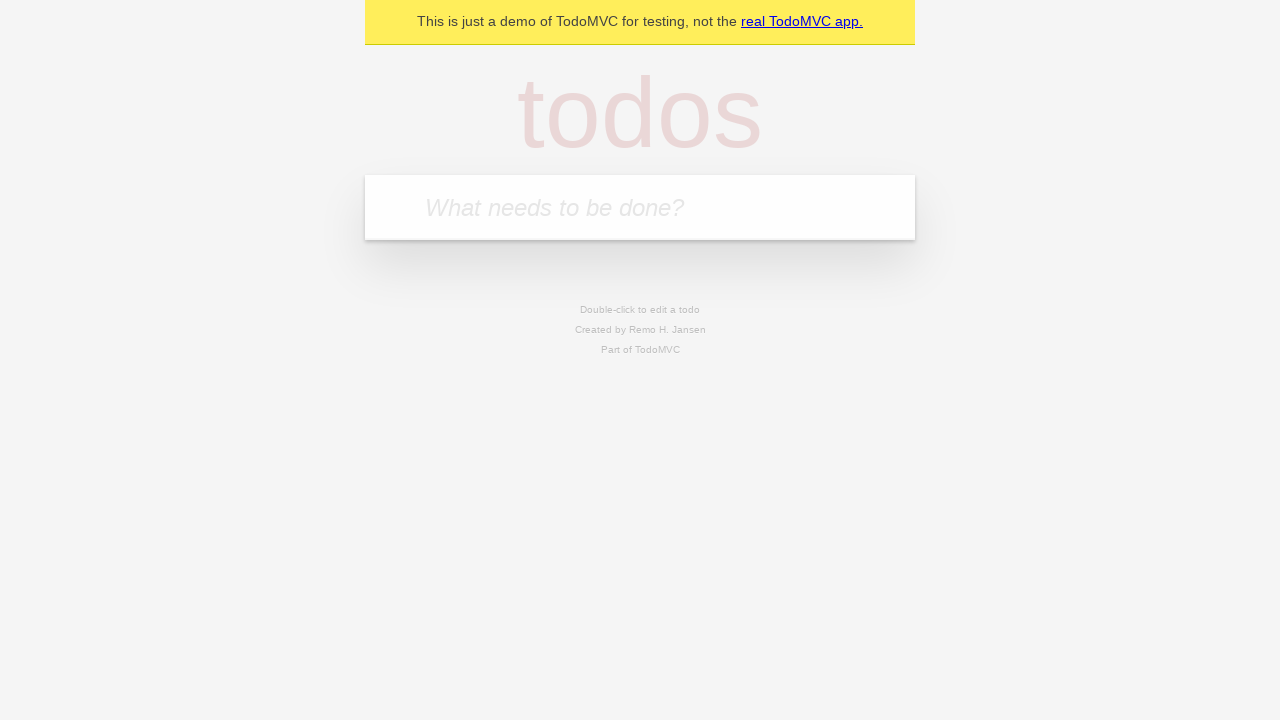

Located the 'What needs to be done?' input field
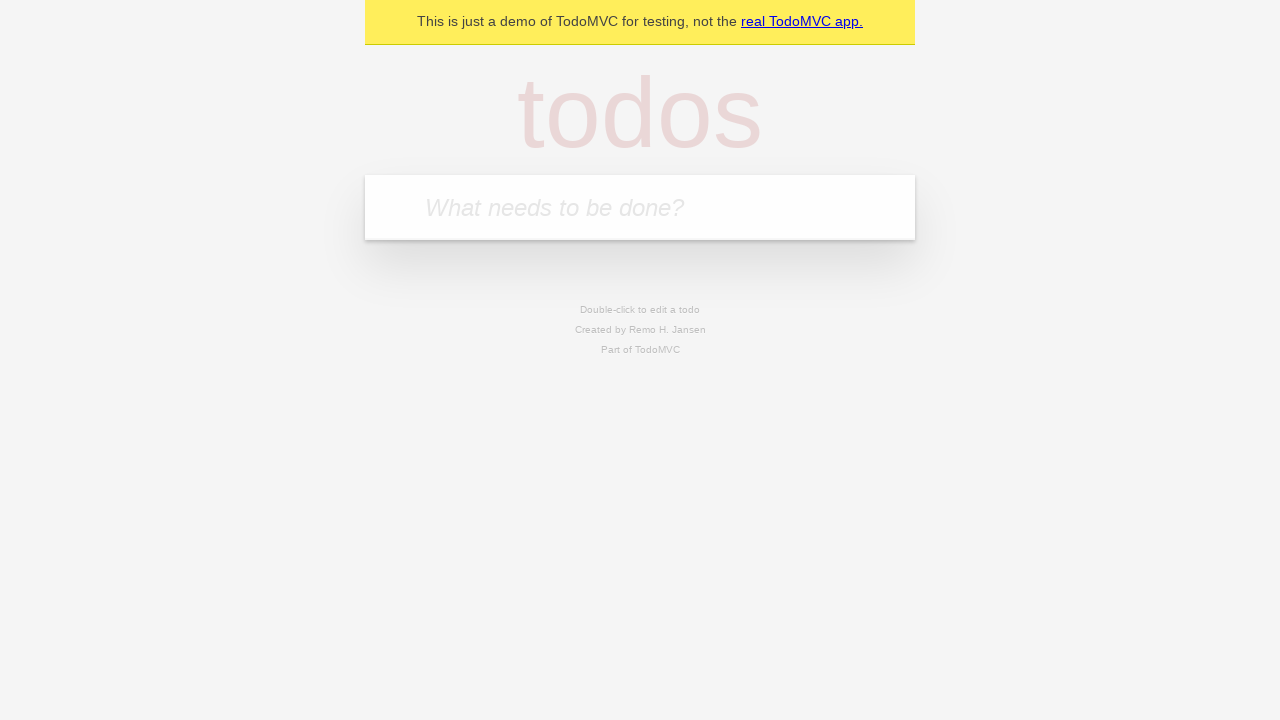

Filled first todo input with 'buy some cheese' on internal:attr=[placeholder="What needs to be done?"i]
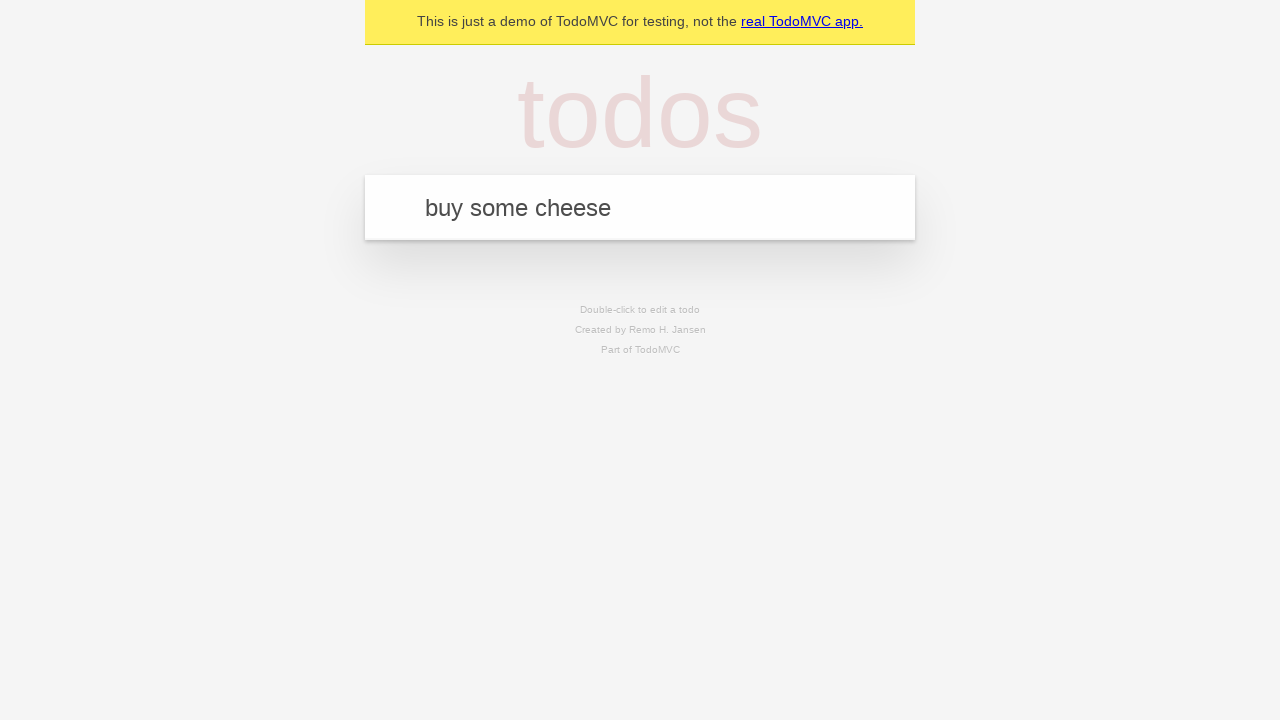

Pressed Enter to create first todo item on internal:attr=[placeholder="What needs to be done?"i]
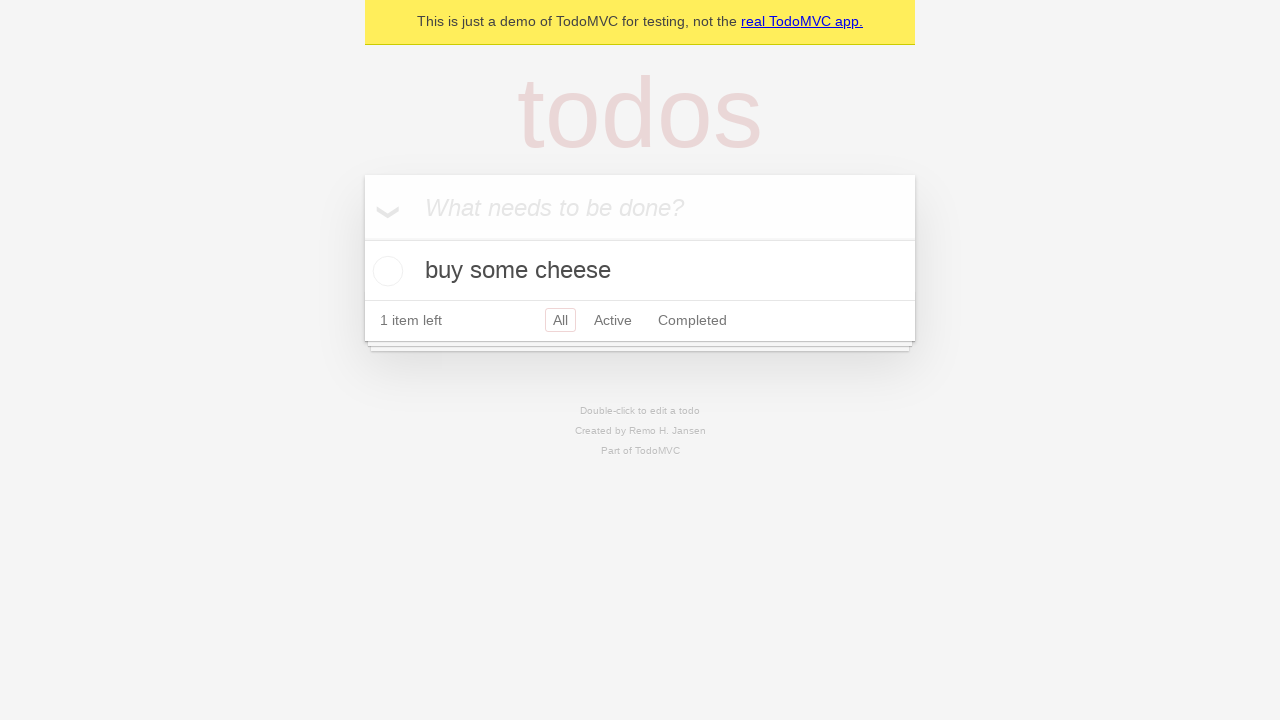

Todo counter element appeared after first item creation
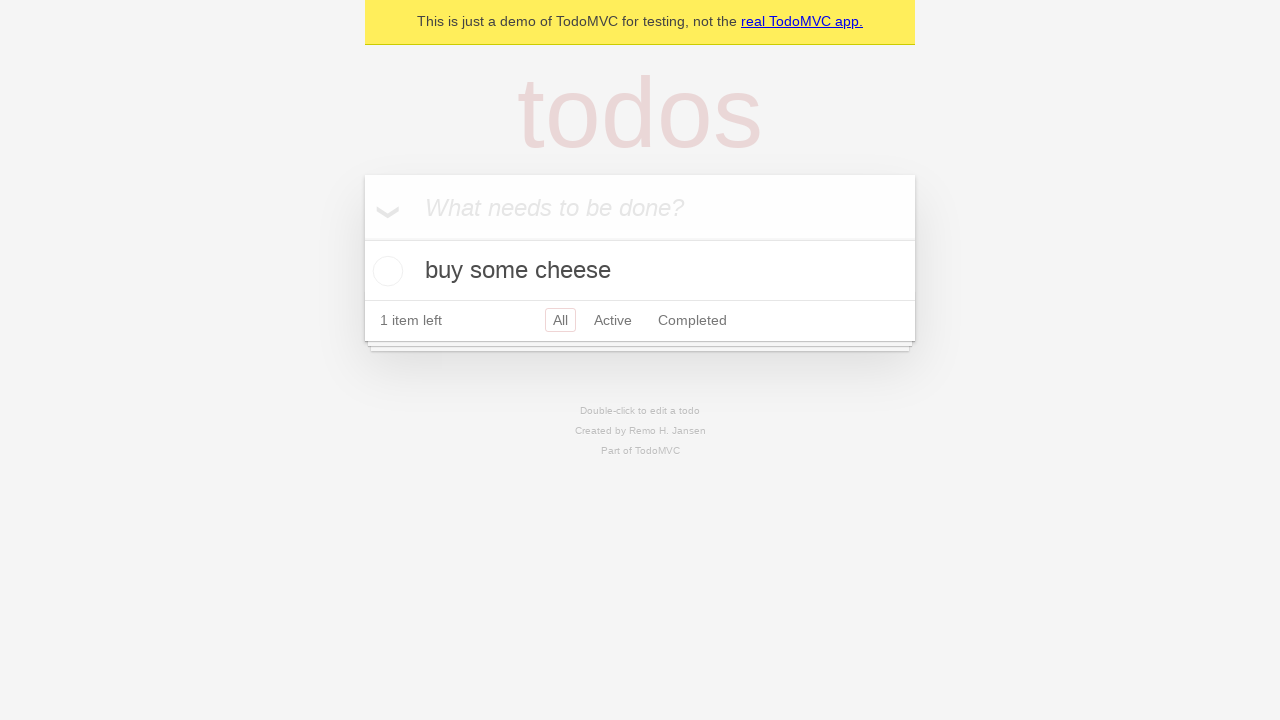

Filled second todo input with 'feed the cat' on internal:attr=[placeholder="What needs to be done?"i]
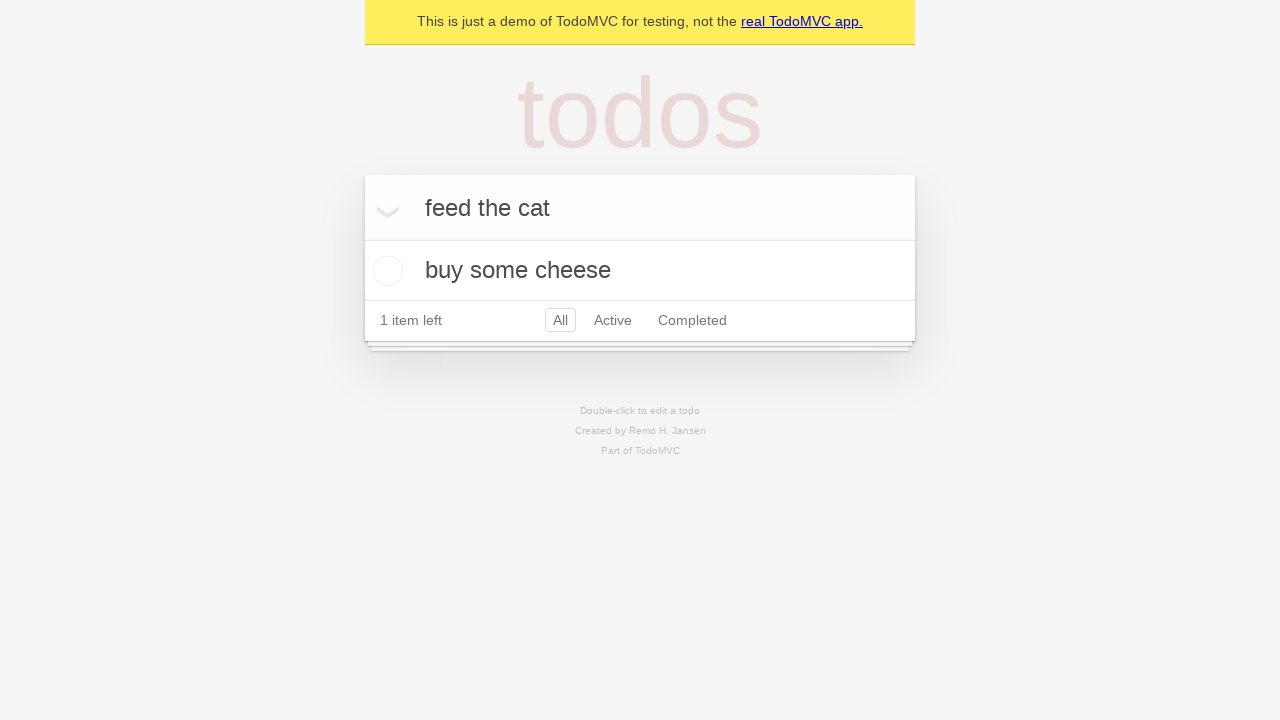

Pressed Enter to create second todo item on internal:attr=[placeholder="What needs to be done?"i]
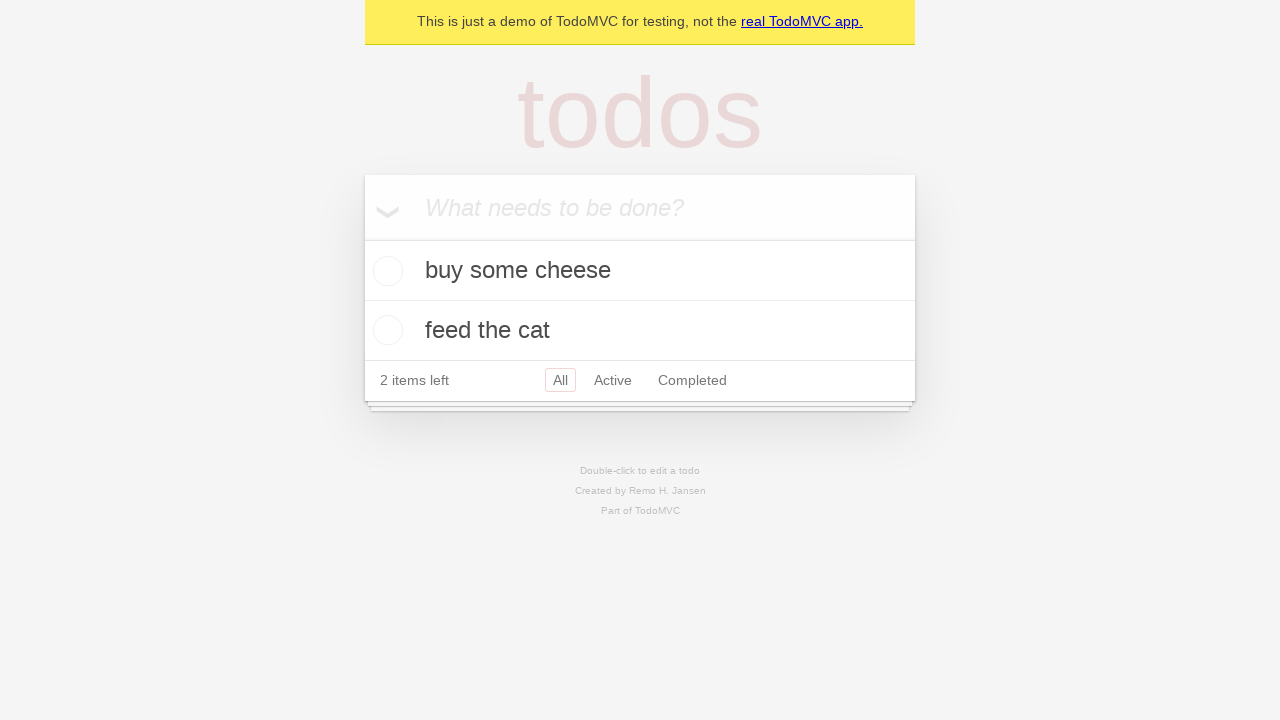

Verified that exactly 2 todo items are now displayed
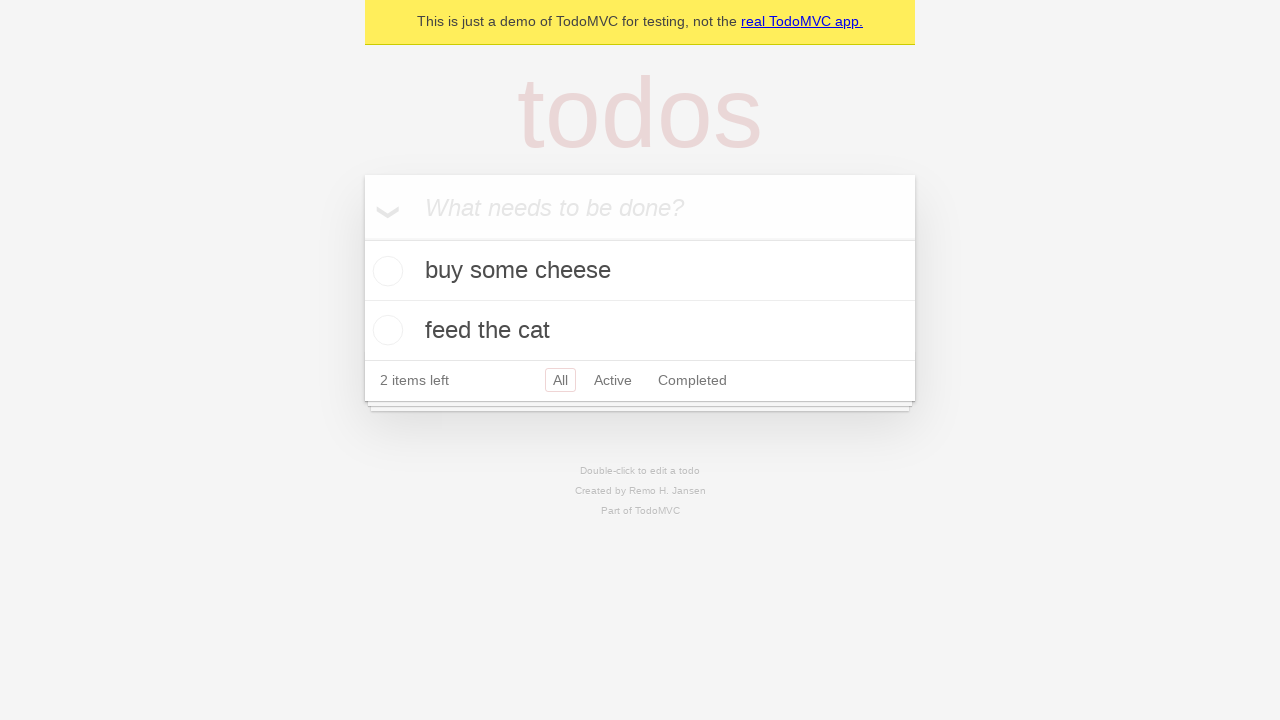

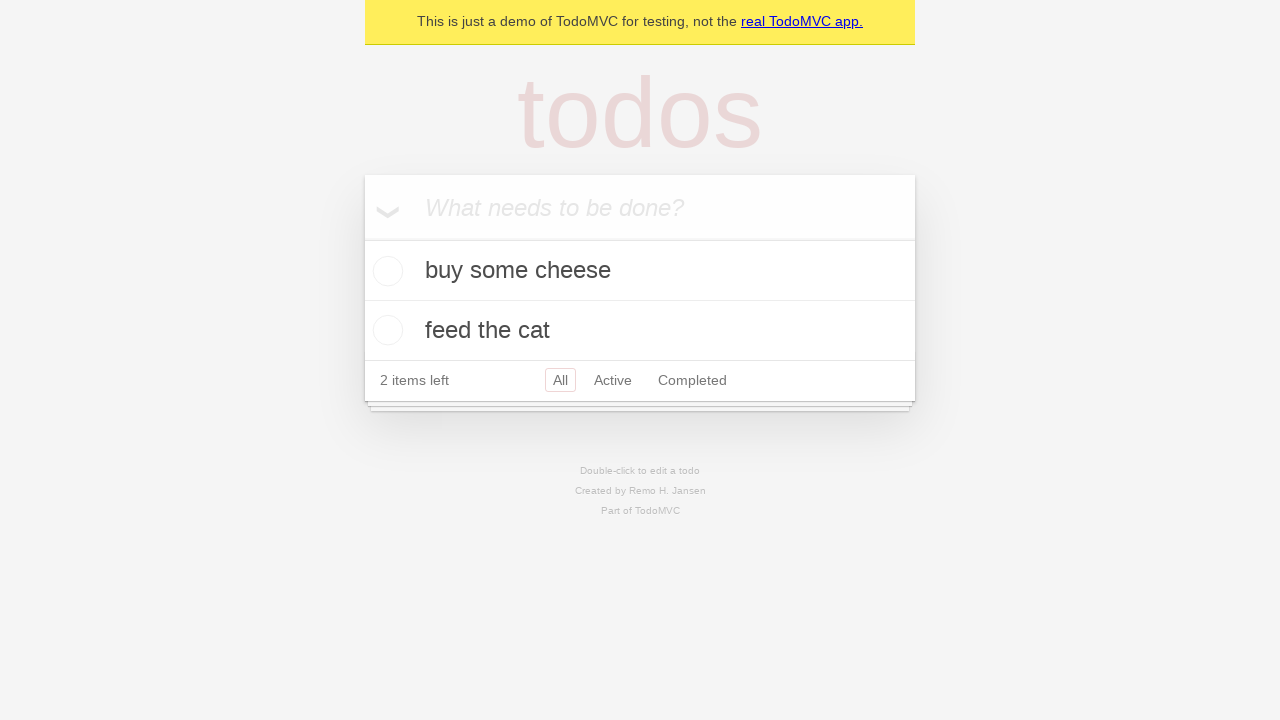